Tests drag and drop functionality by dragging rectangle A to rectangle B's position

Starting URL: https://the-internet.herokuapp.com/drag_and_drop

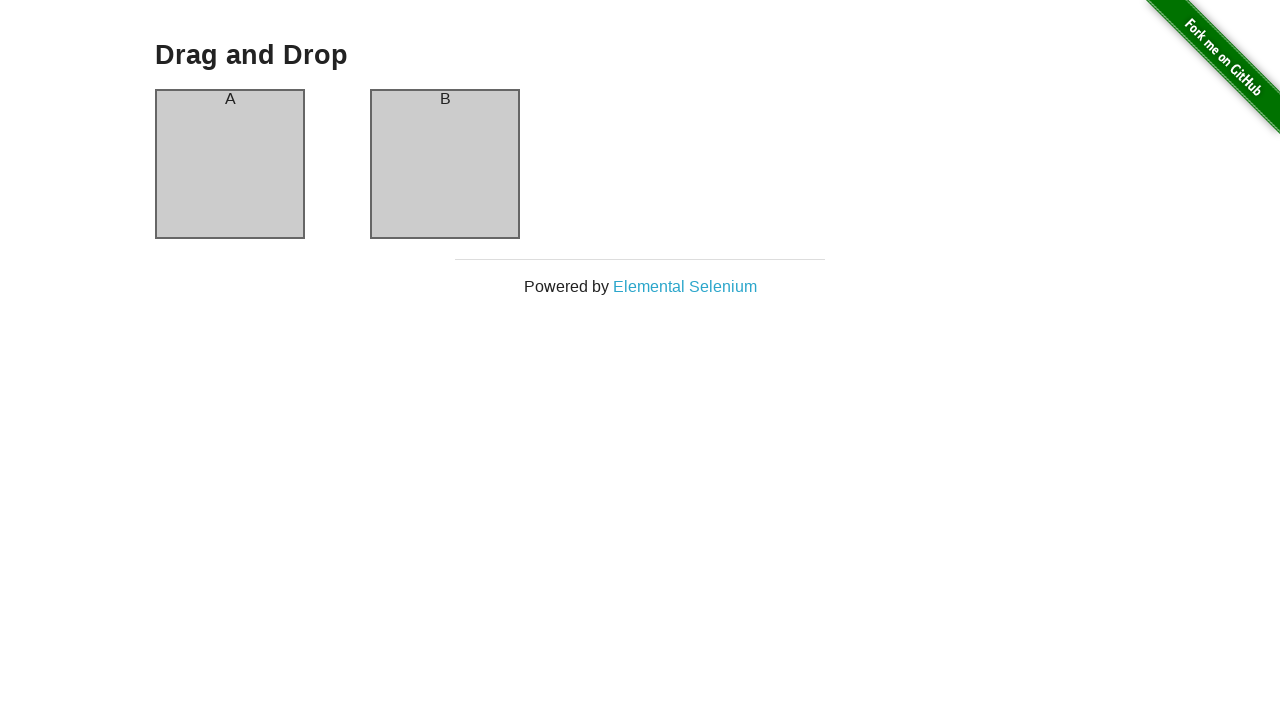

Waited for column A to be visible
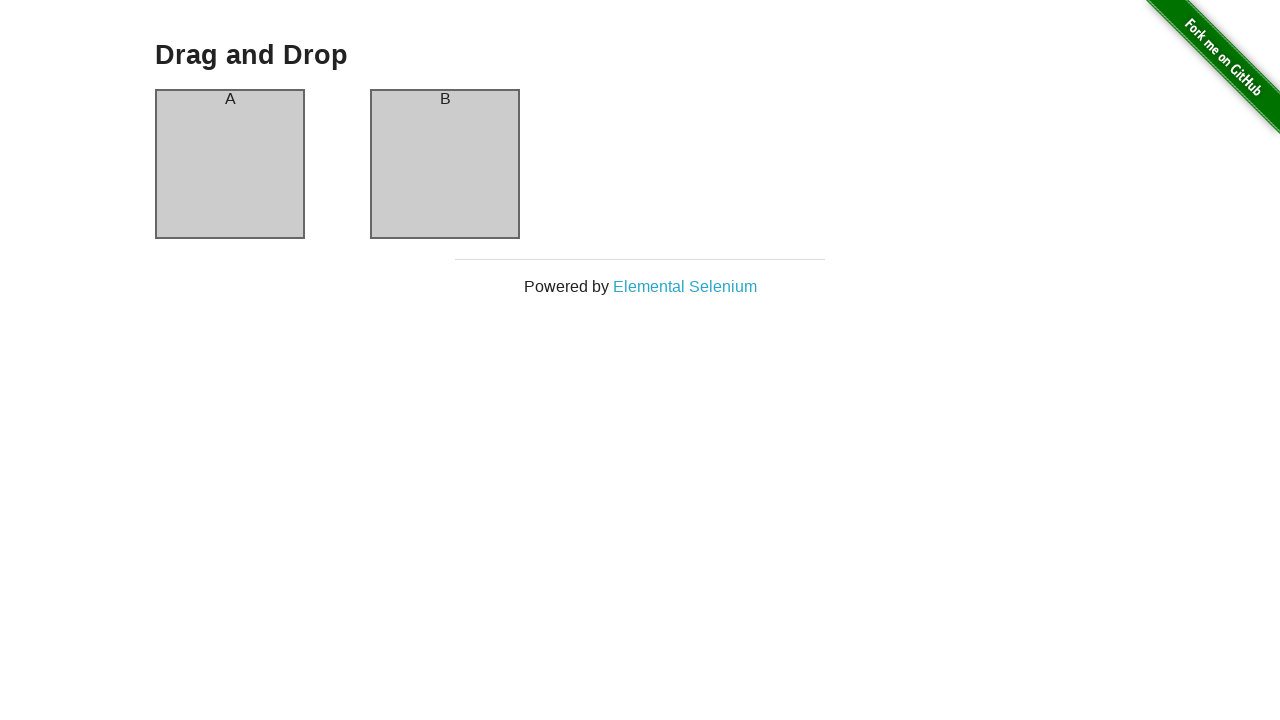

Waited for column B to be visible
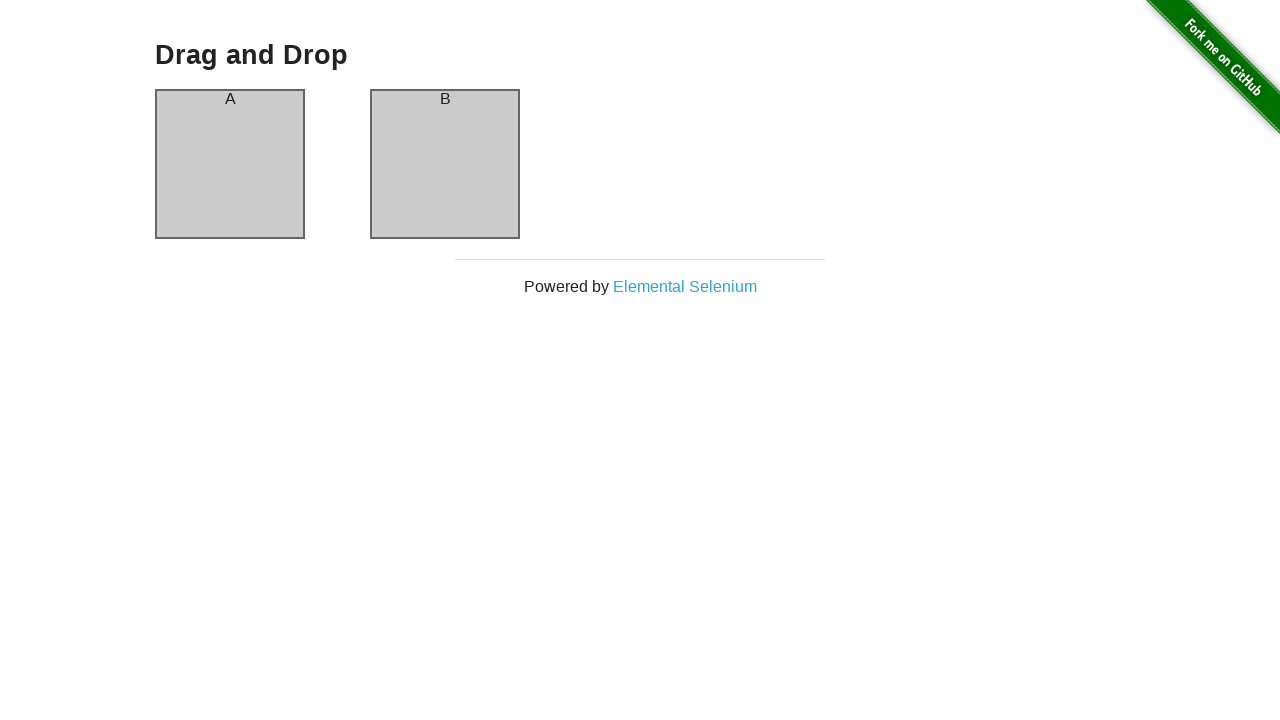

Dragged rectangle A to rectangle B's position at (445, 164)
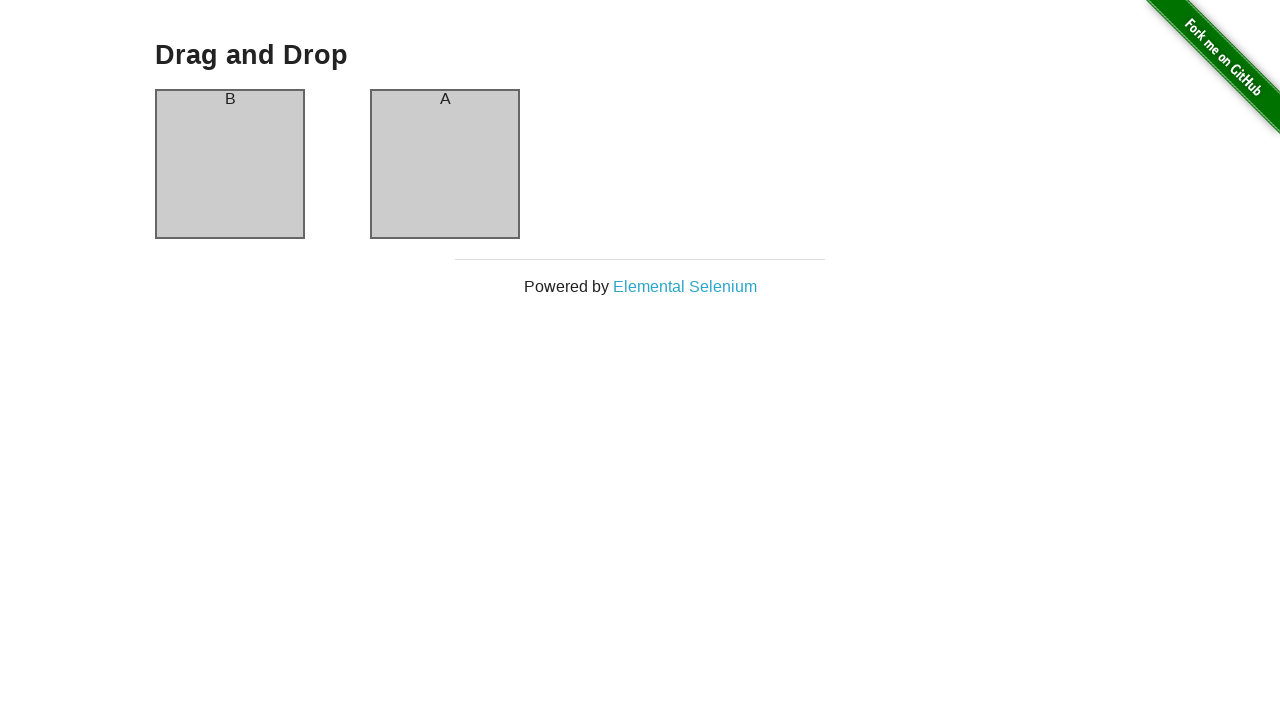

Verified that column A header is present after drag and drop
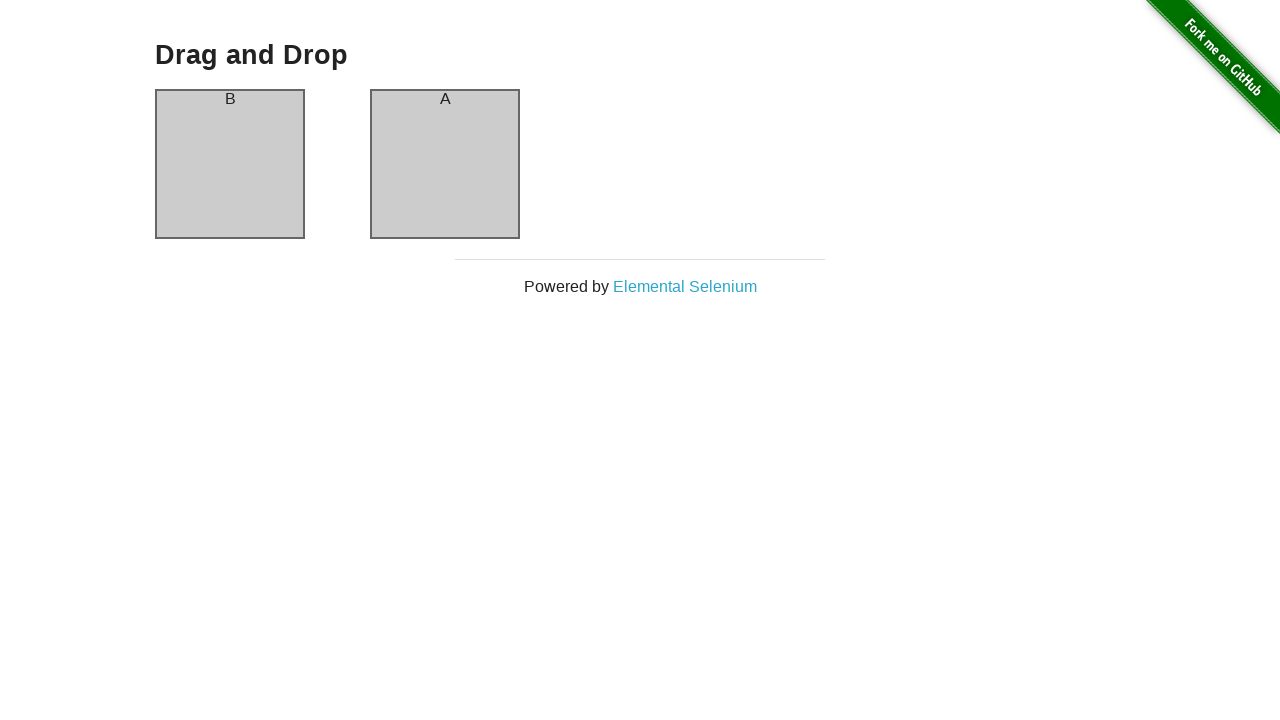

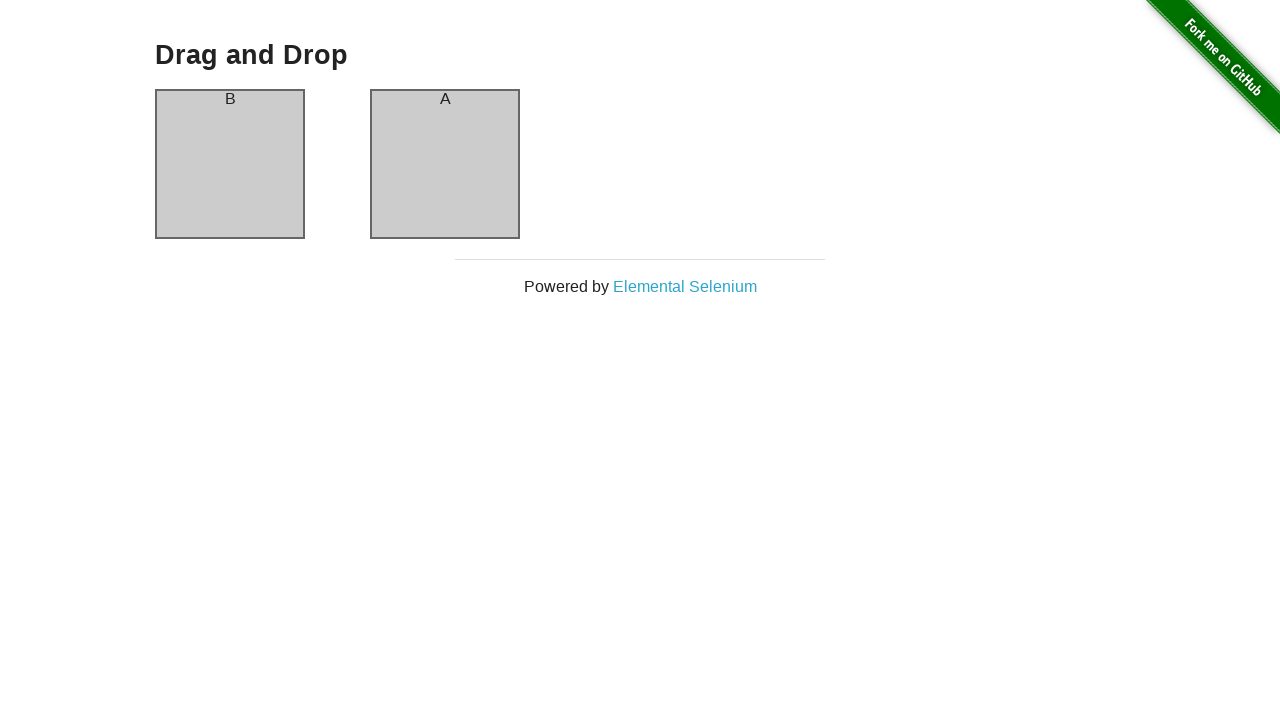